Visits the automation practice site and verifies the URL contains 'practice'

Starting URL: https://codenboxautomationlab.com/practice/

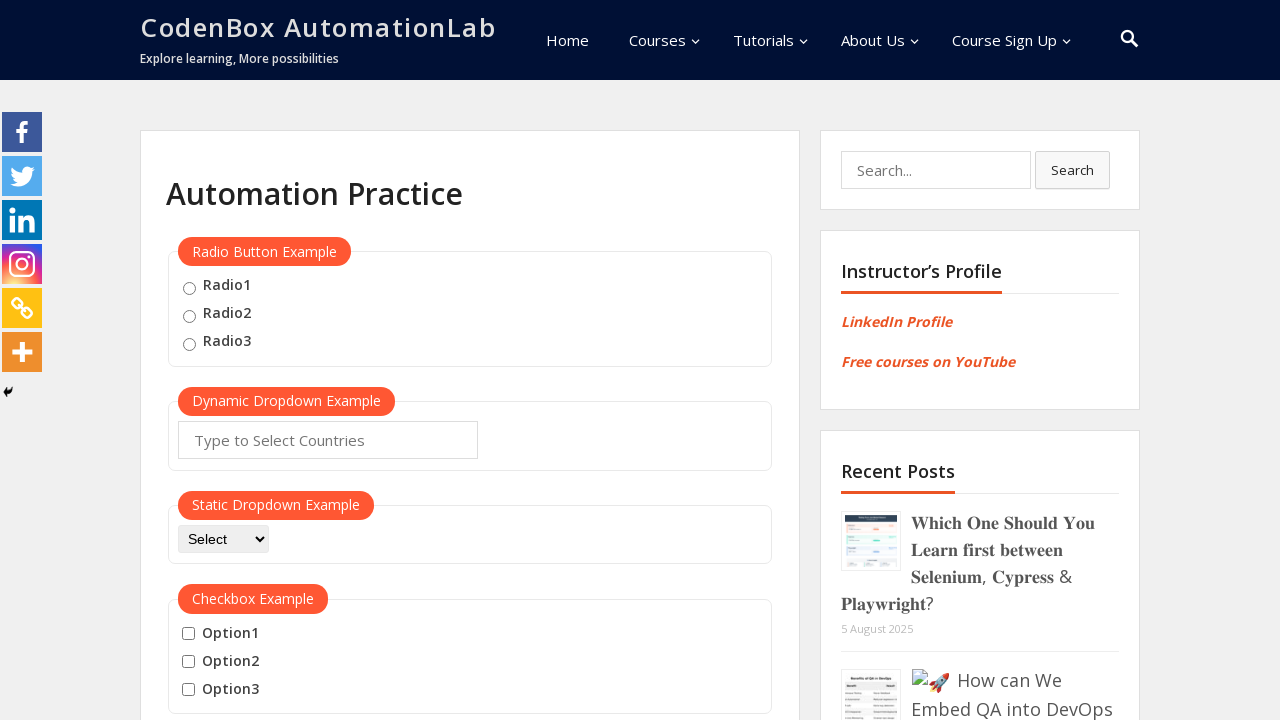

Navigated to automation practice site
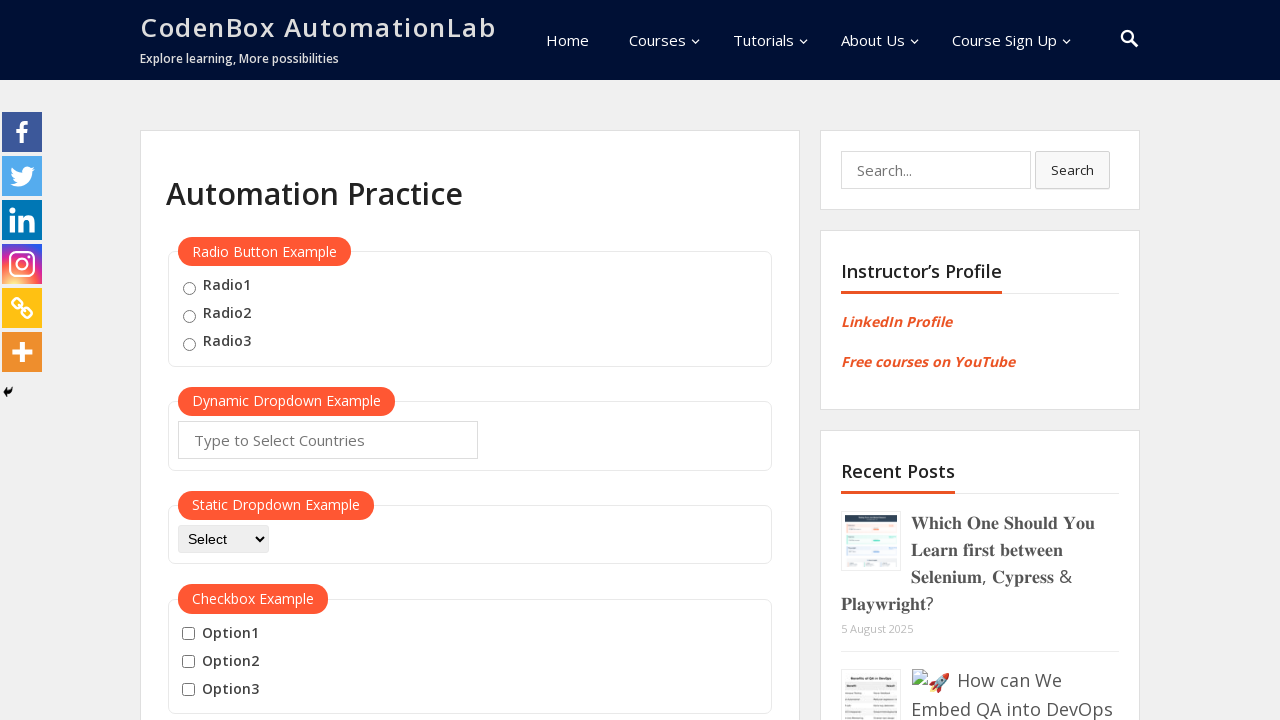

Verified URL contains 'practice'
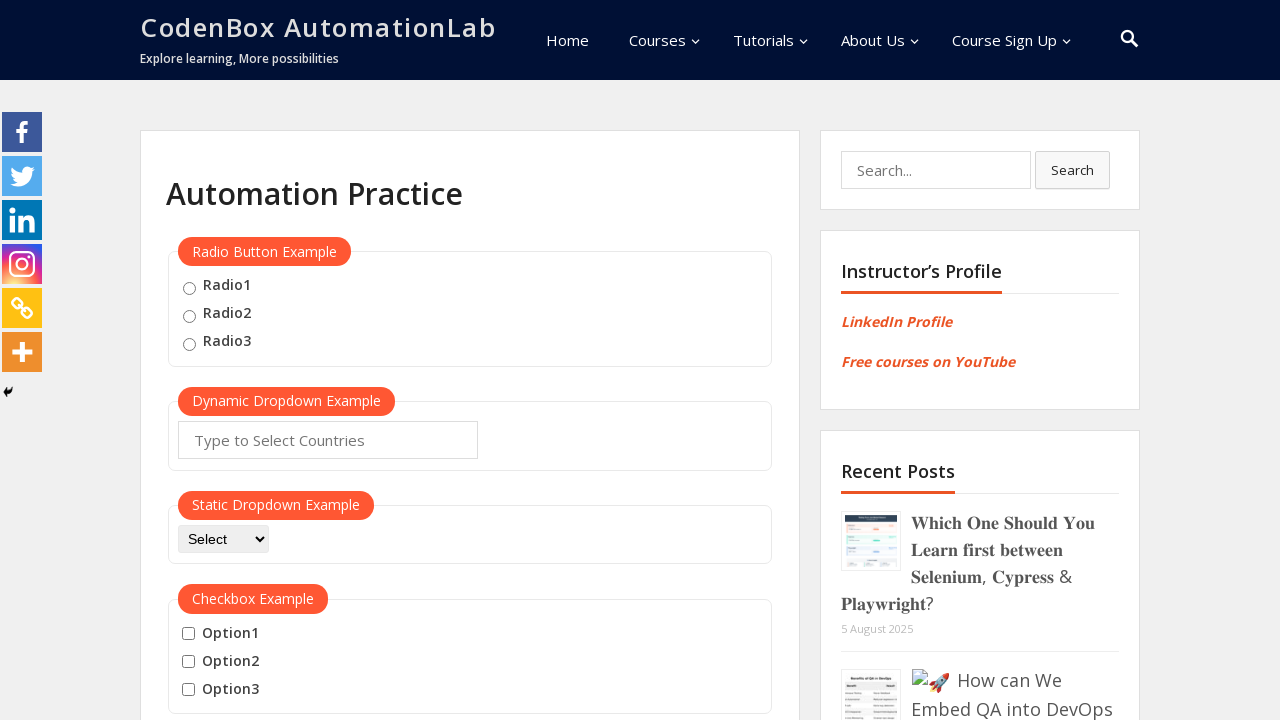

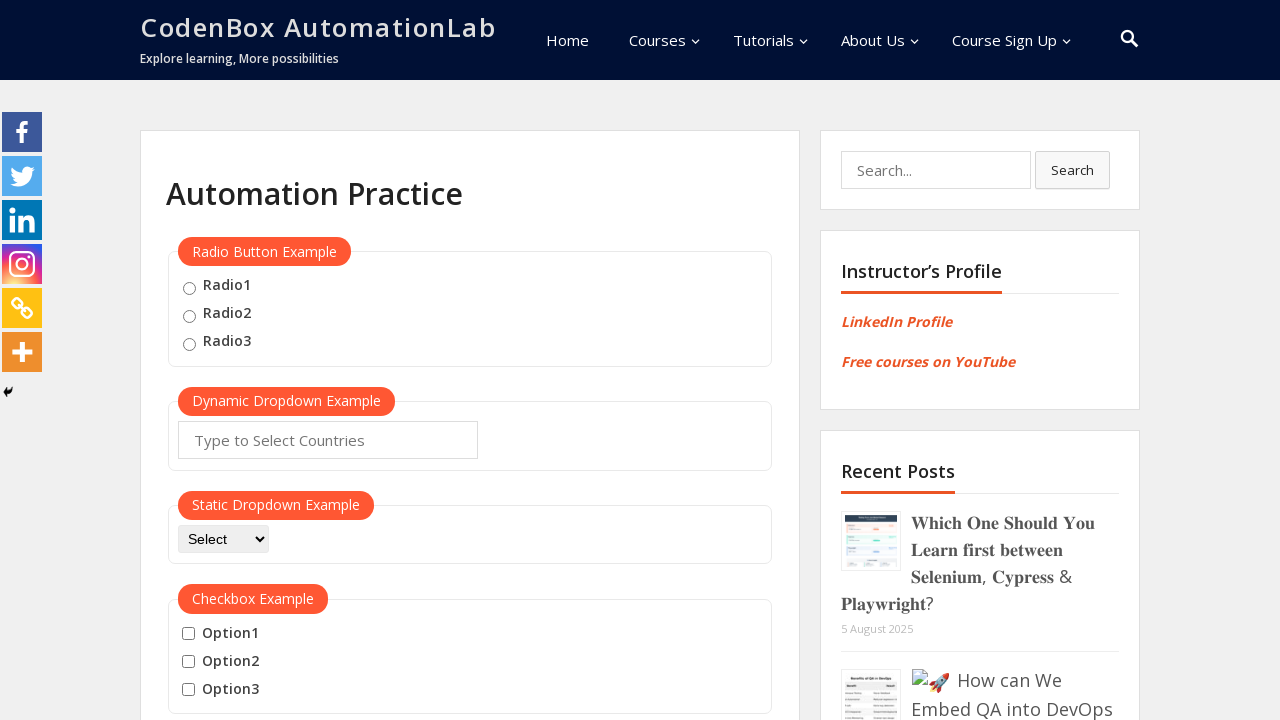